Tests drag and drop functionality using jQuery UI demo

Starting URL: http://jqueryui.com/resources/demos/droppable/default.html

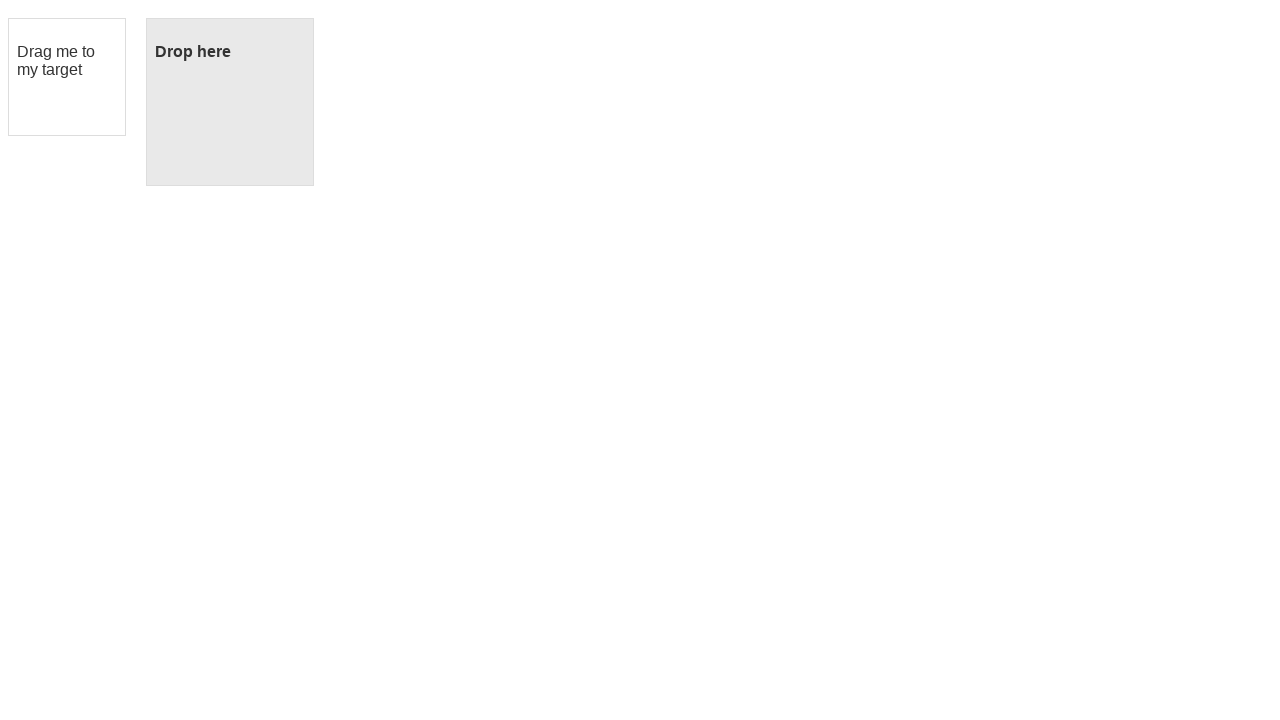

Located draggable element with id 'draggable'
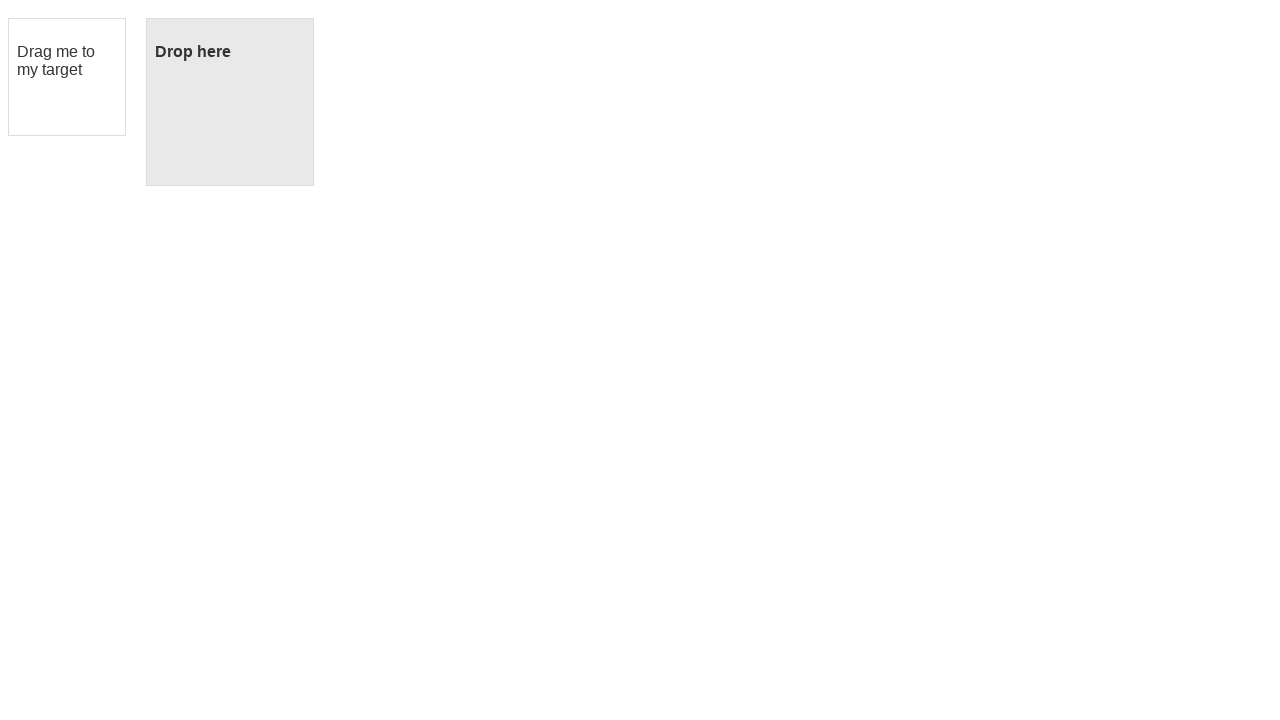

Located droppable element with id 'droppable'
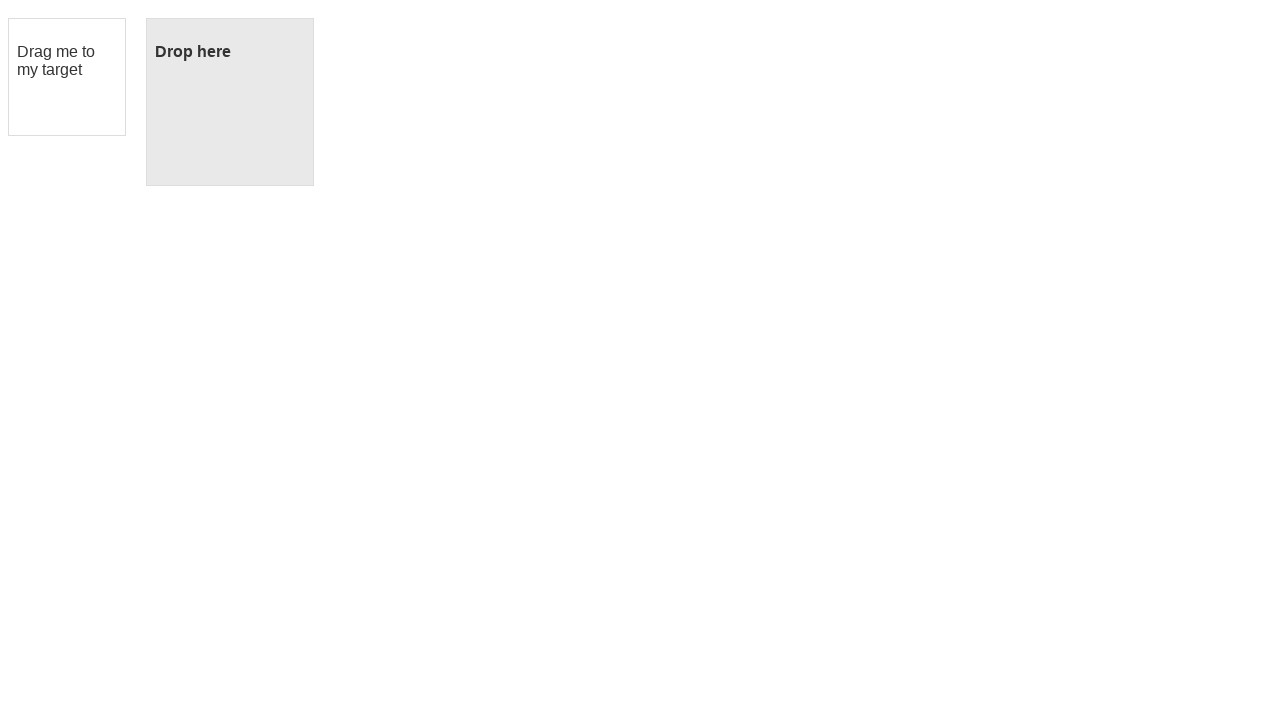

Dragged element from draggable to droppable area at (230, 102)
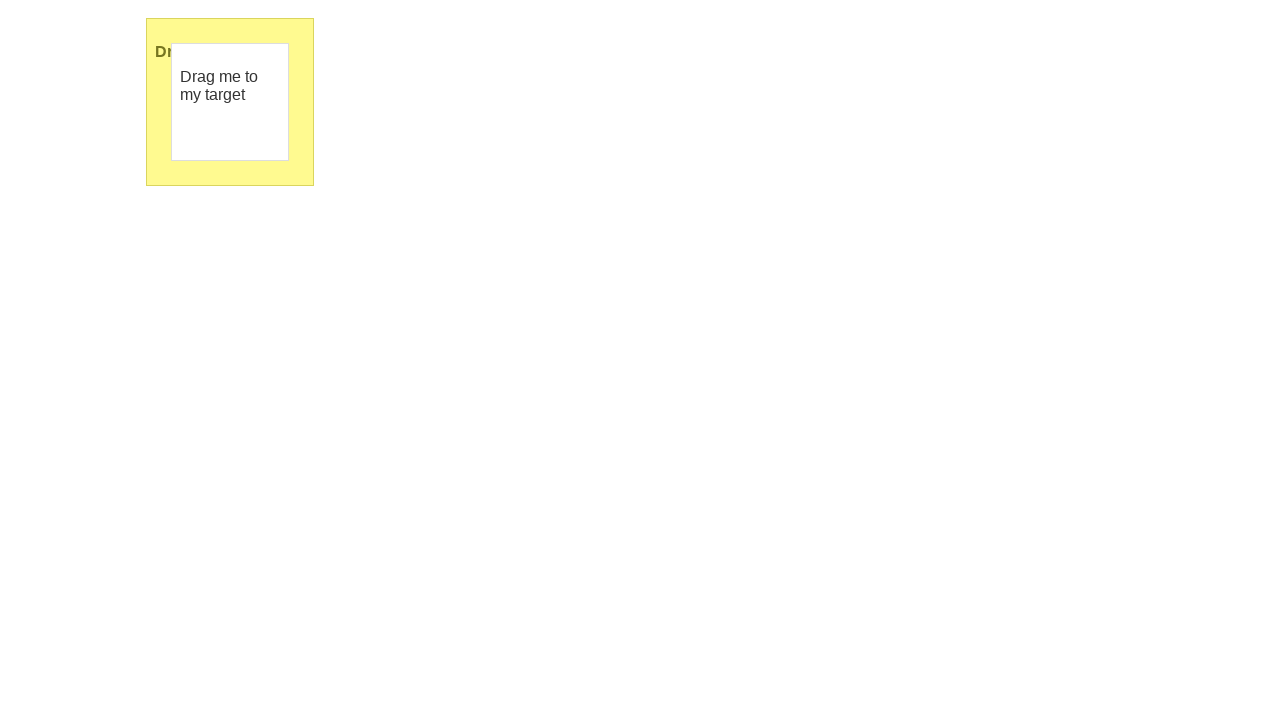

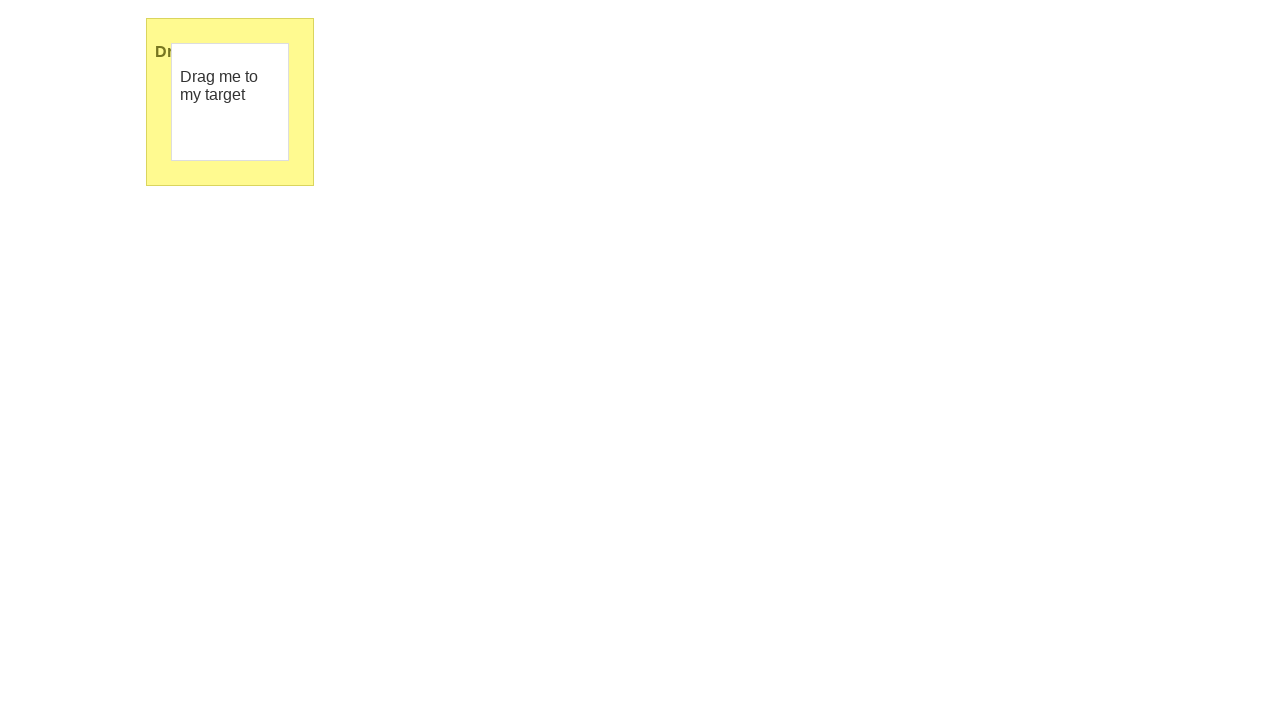